Tests the forgot password functionality on a demo e-commerce site by clicking the forgot password link, filling in email and new password fields, and submitting the form.

Starting URL: https://rahulshettyacademy.com/client

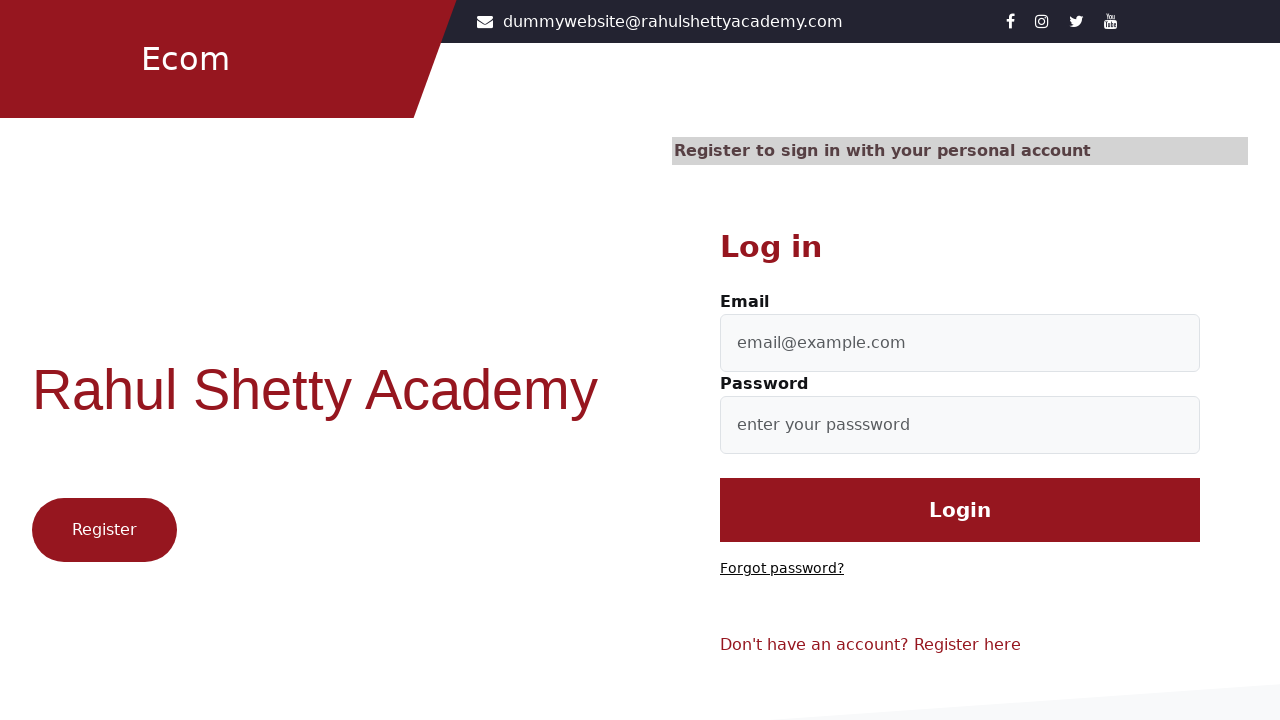

Clicked 'Forgot password?' link at (782, 569) on text=Forgot password?
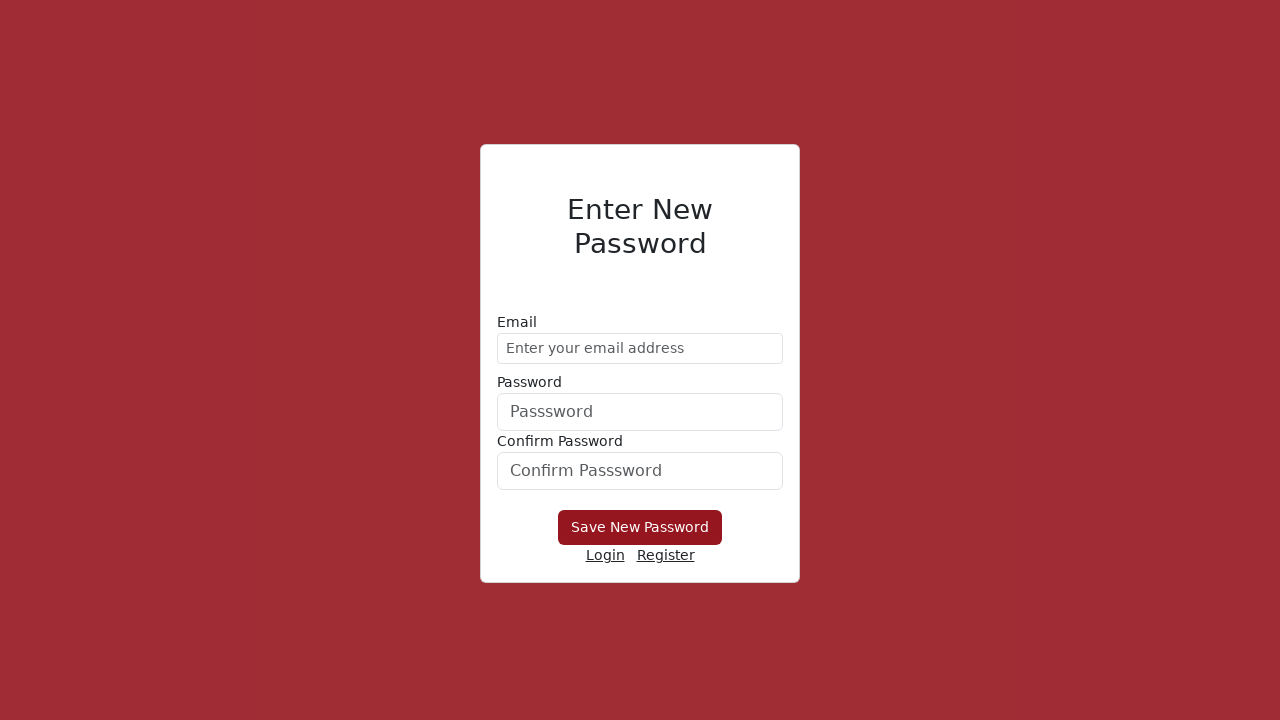

Filled email field with 'demo@gmail.com' on //form/div[1]/input
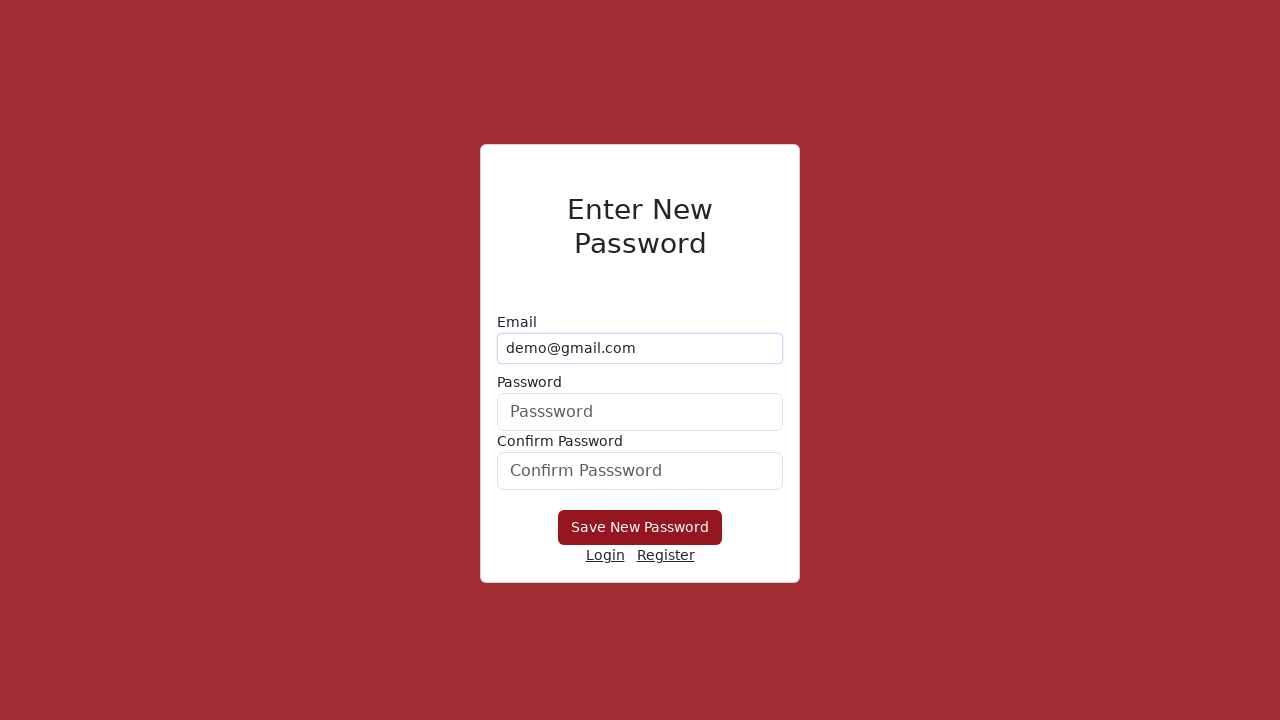

Filled new password field with 'Hello@1234' on //form/div[2]/input
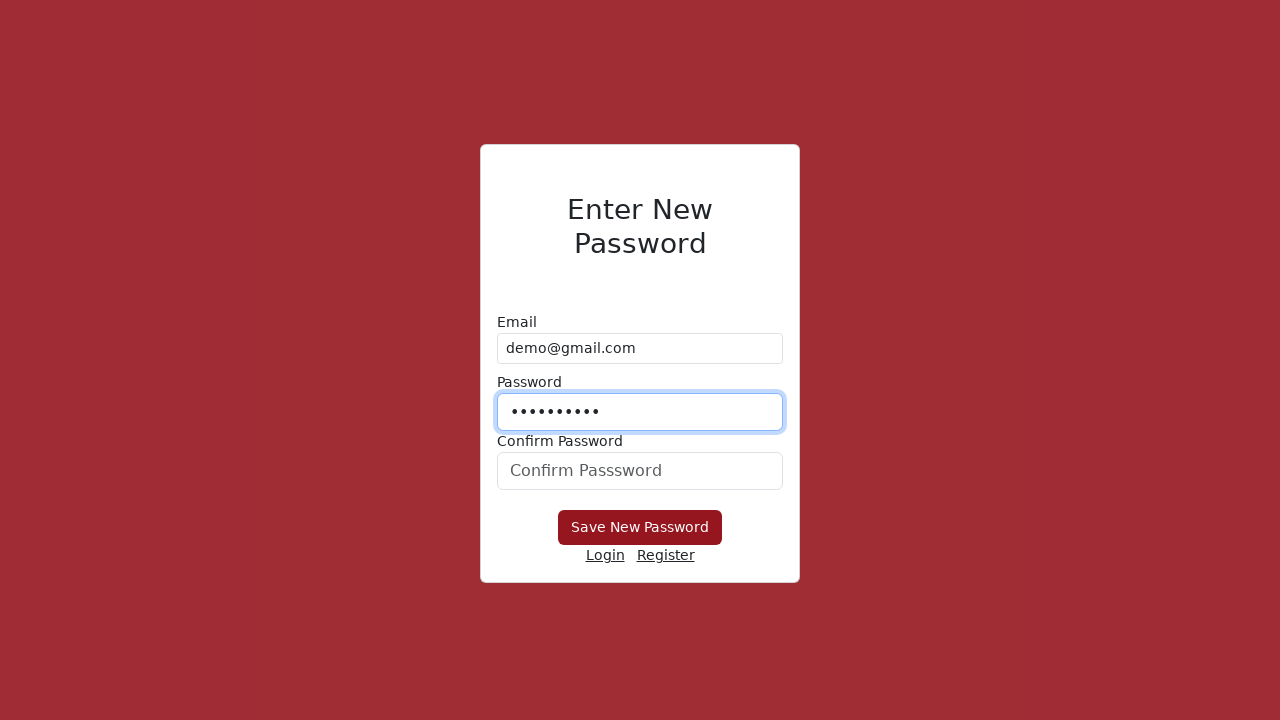

Filled password confirmation field with 'Hello@1234' on form div:nth-child(3) input
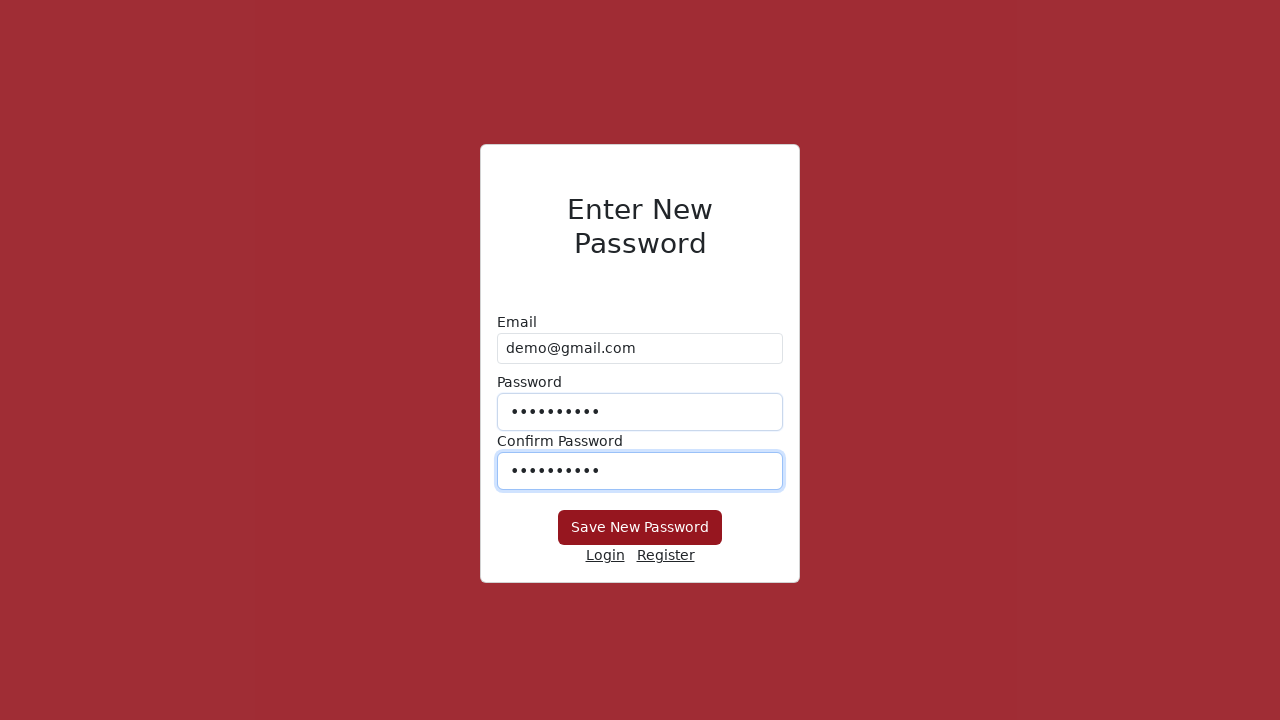

Clicked submit button to reset password at (640, 528) on button[type='submit']
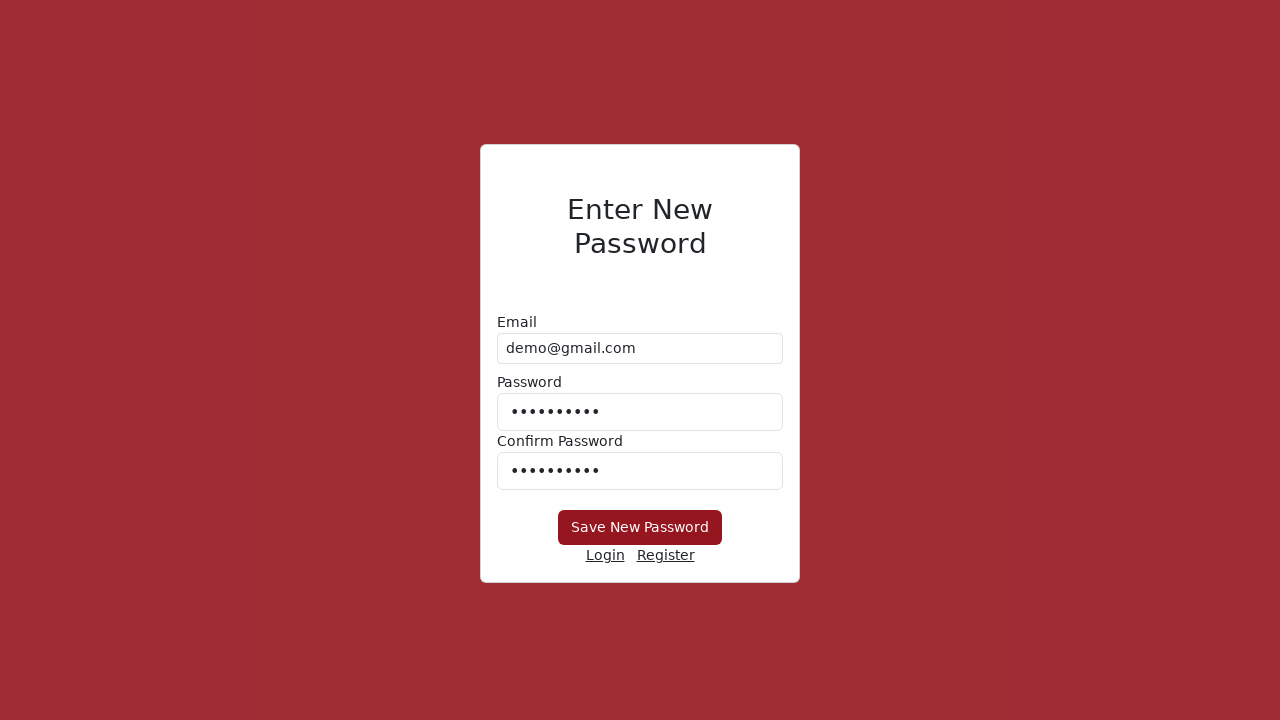

Waited 3 seconds for form submission to process
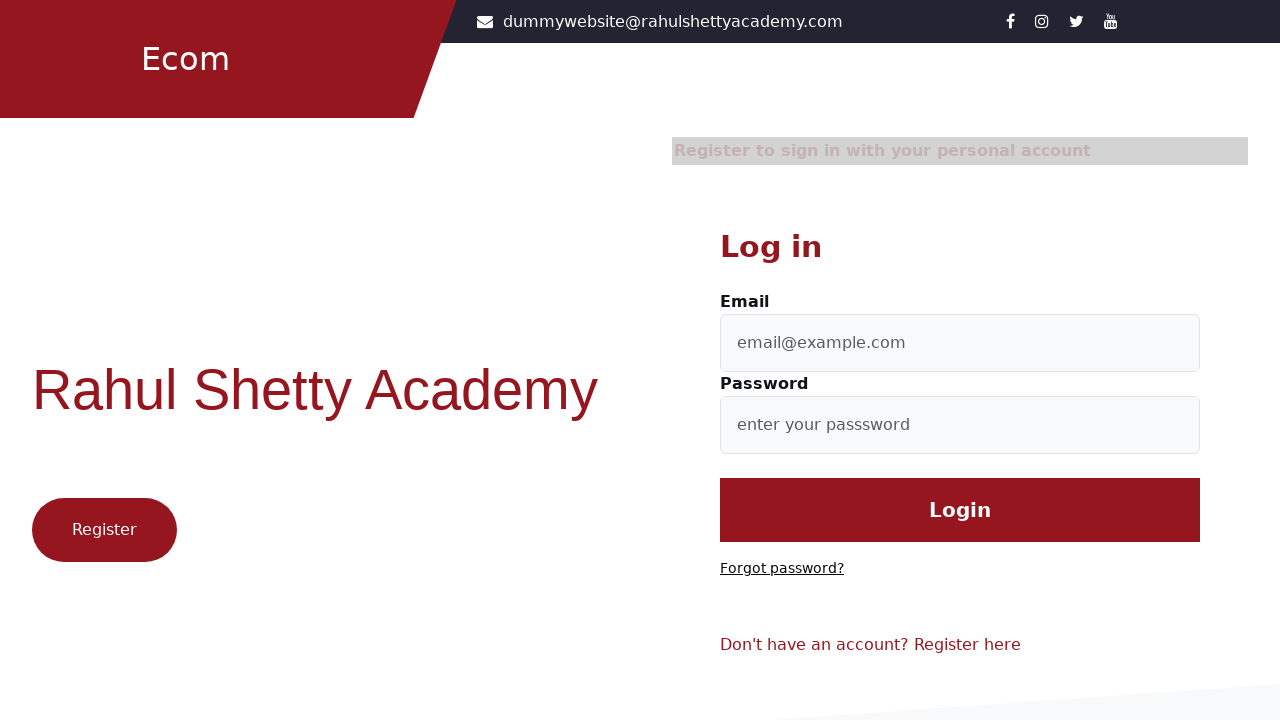

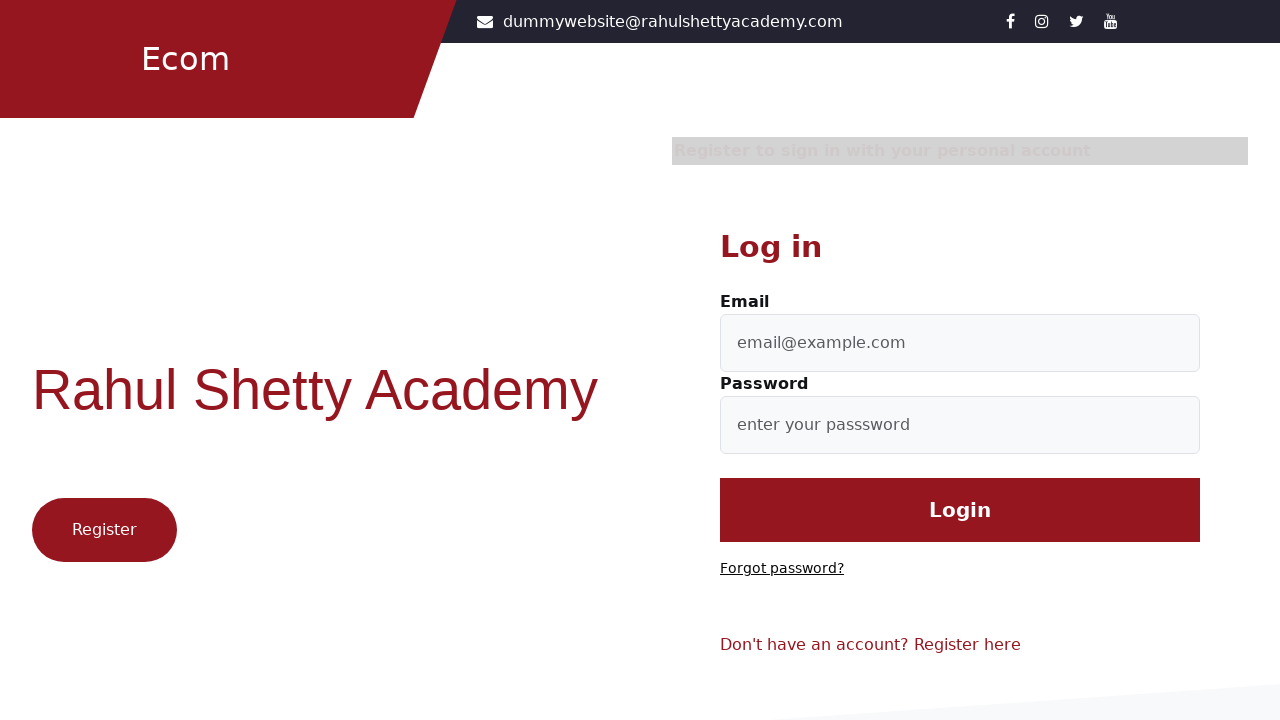